Tests checkbox functionality by clicking the "Family and Friends" checkbox and verifying the number of checkbox categories available

Starting URL: https://rahulshettyacademy.com/dropdownsPractise/

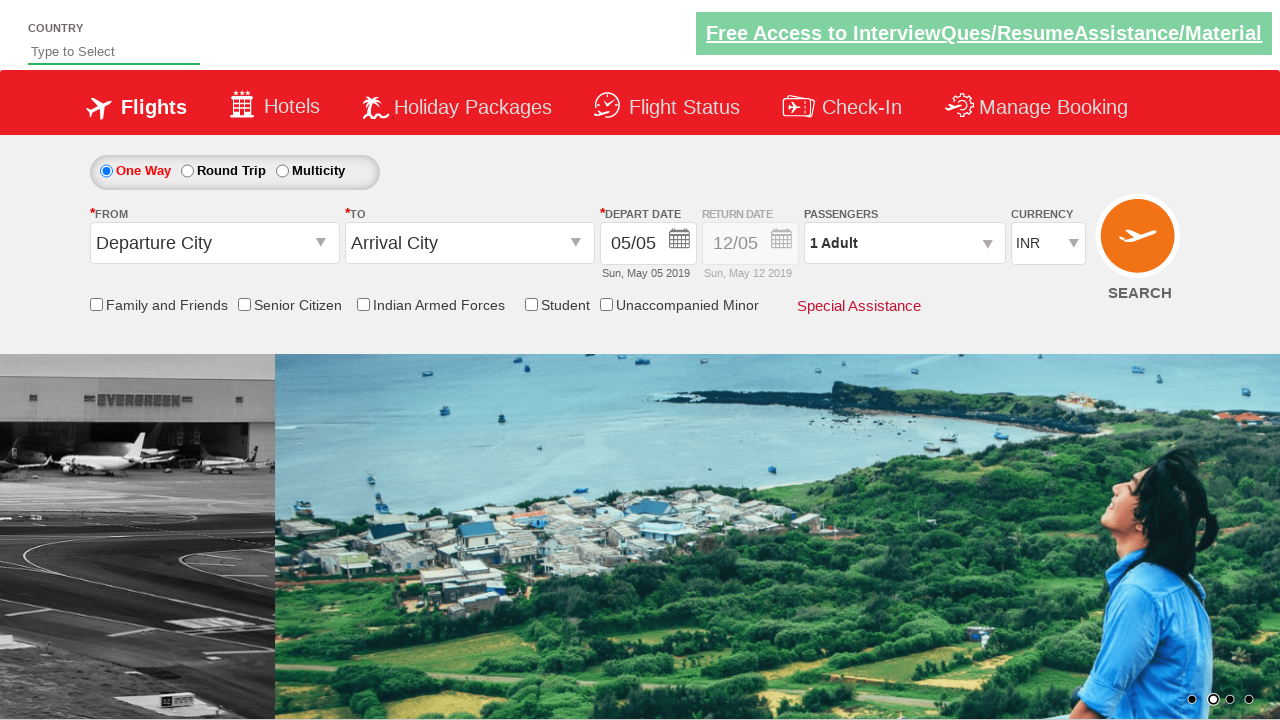

Clicked the 'Family and Friends' checkbox at (96, 304) on input[id*='friendsandfamily']
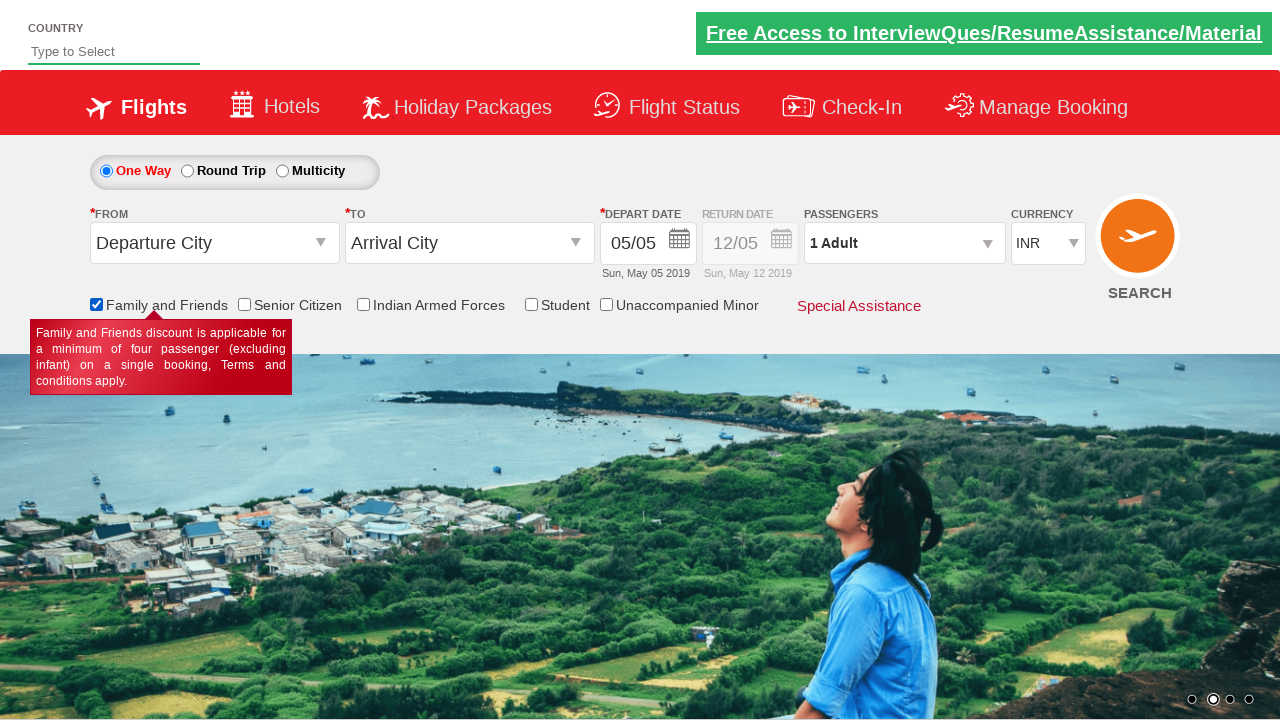

Retrieved all checkbox categories from the discount-checkbox div
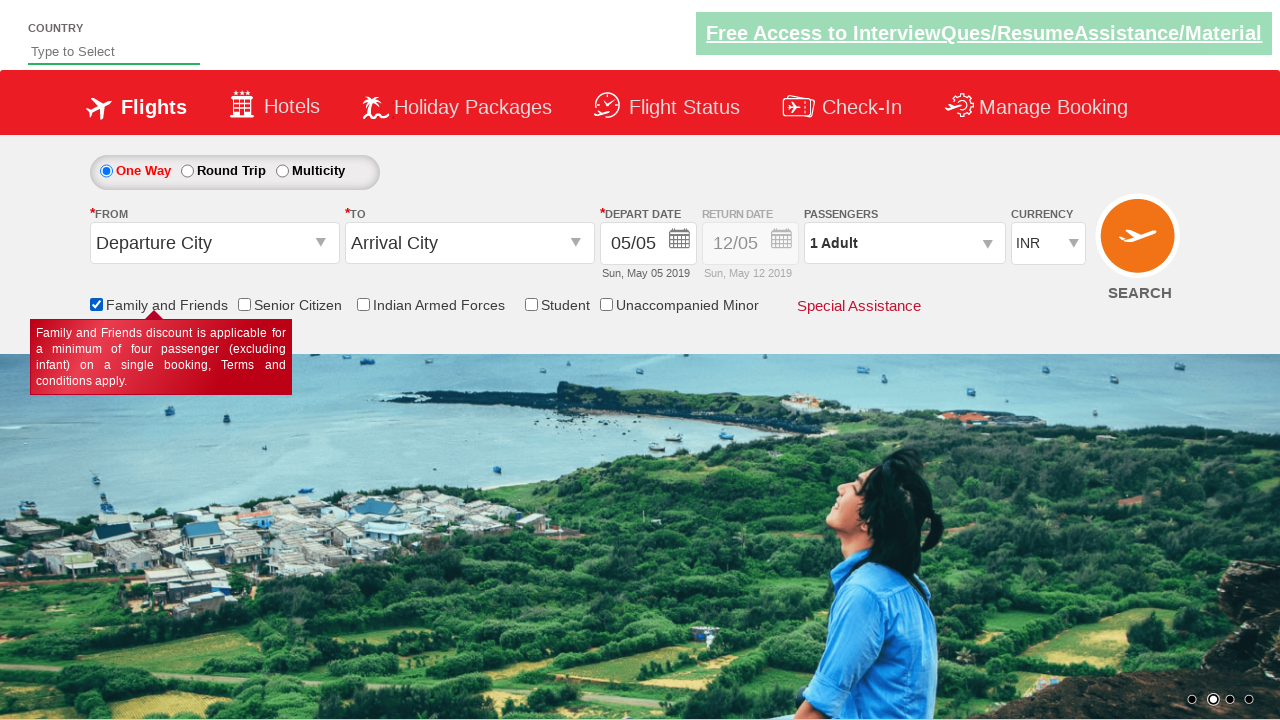

Verified that there are 6 checkbox categories available
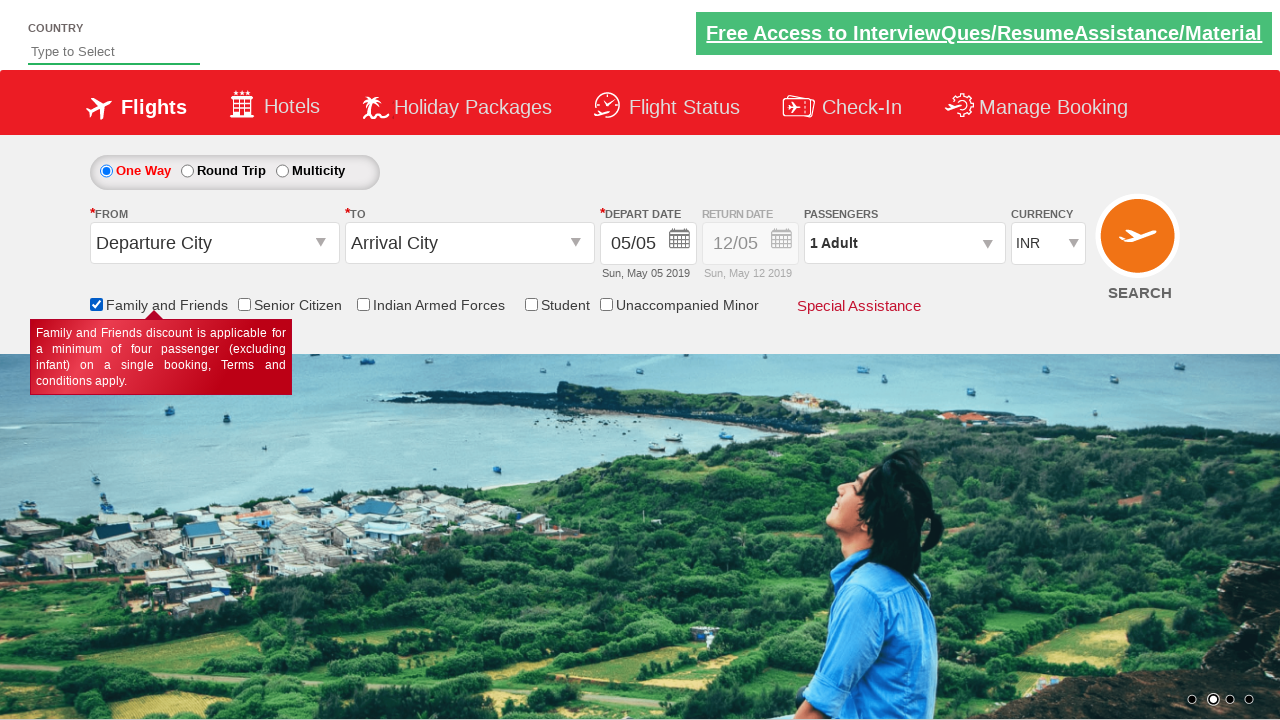

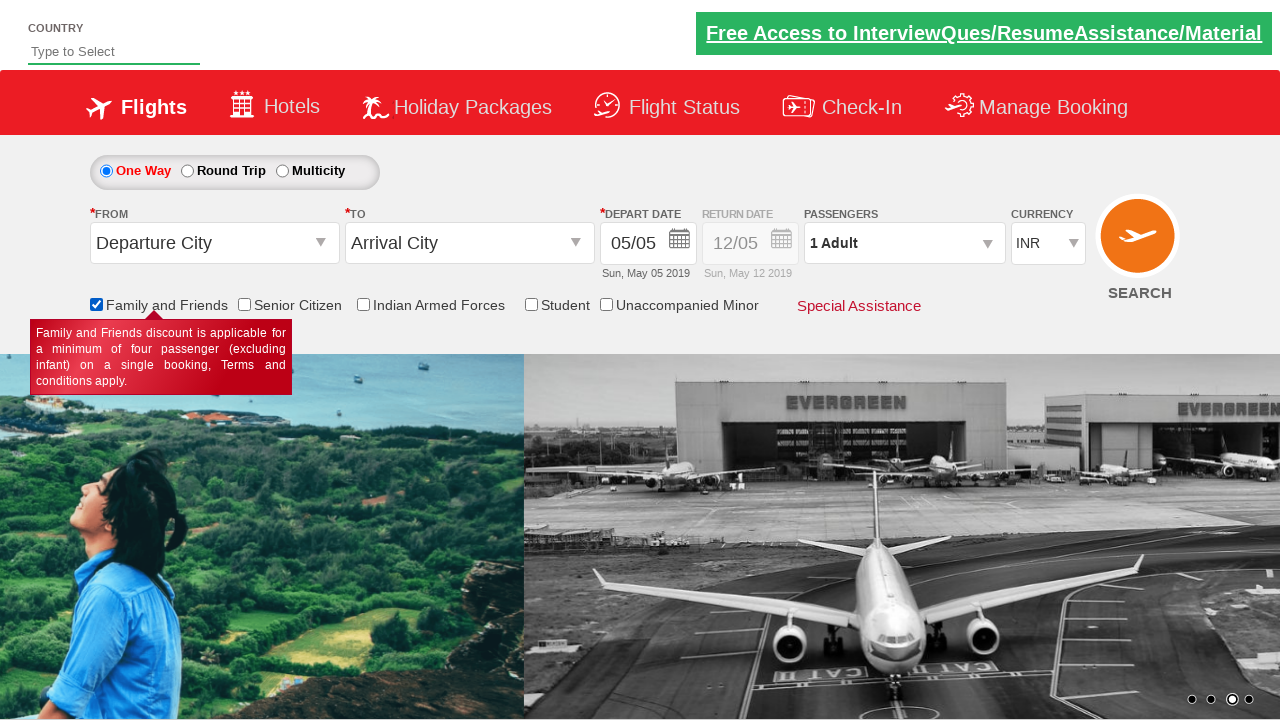